Tests the current address text box by entering an address and submitting the form

Starting URL: https://demoqa.com/text-box

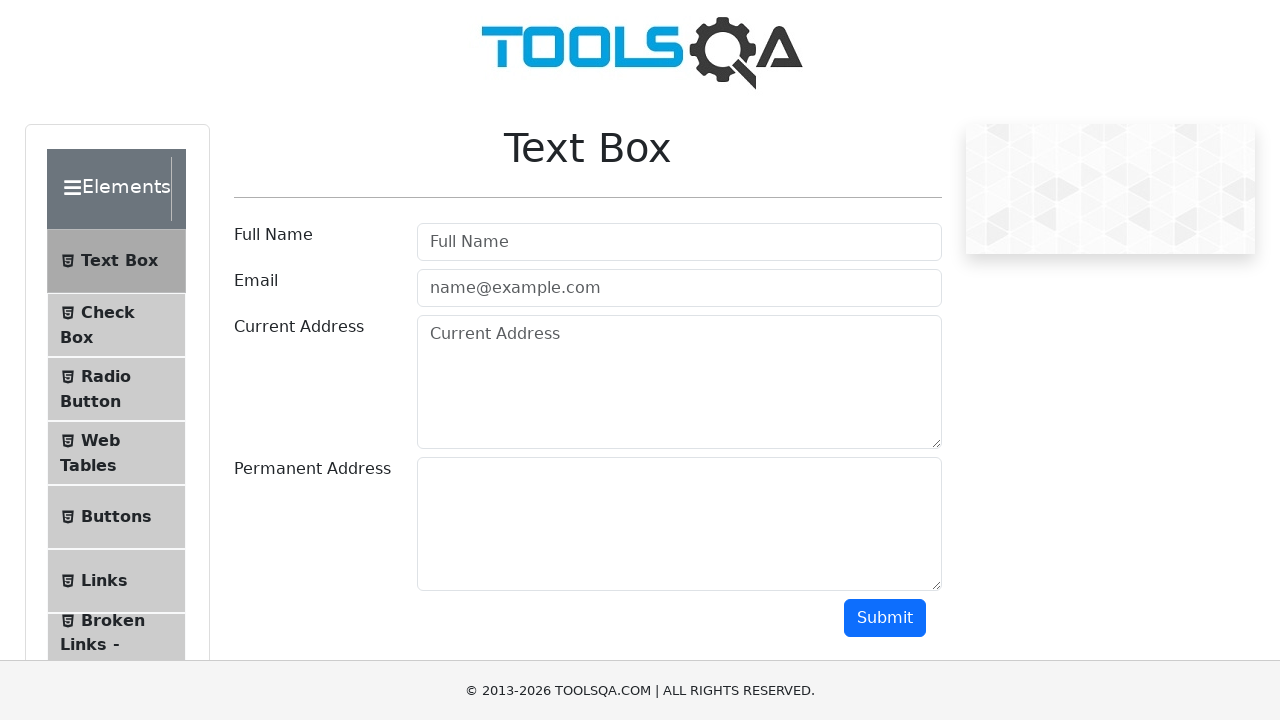

Filled current address text box with 'Russian Federation' on #currentAddress
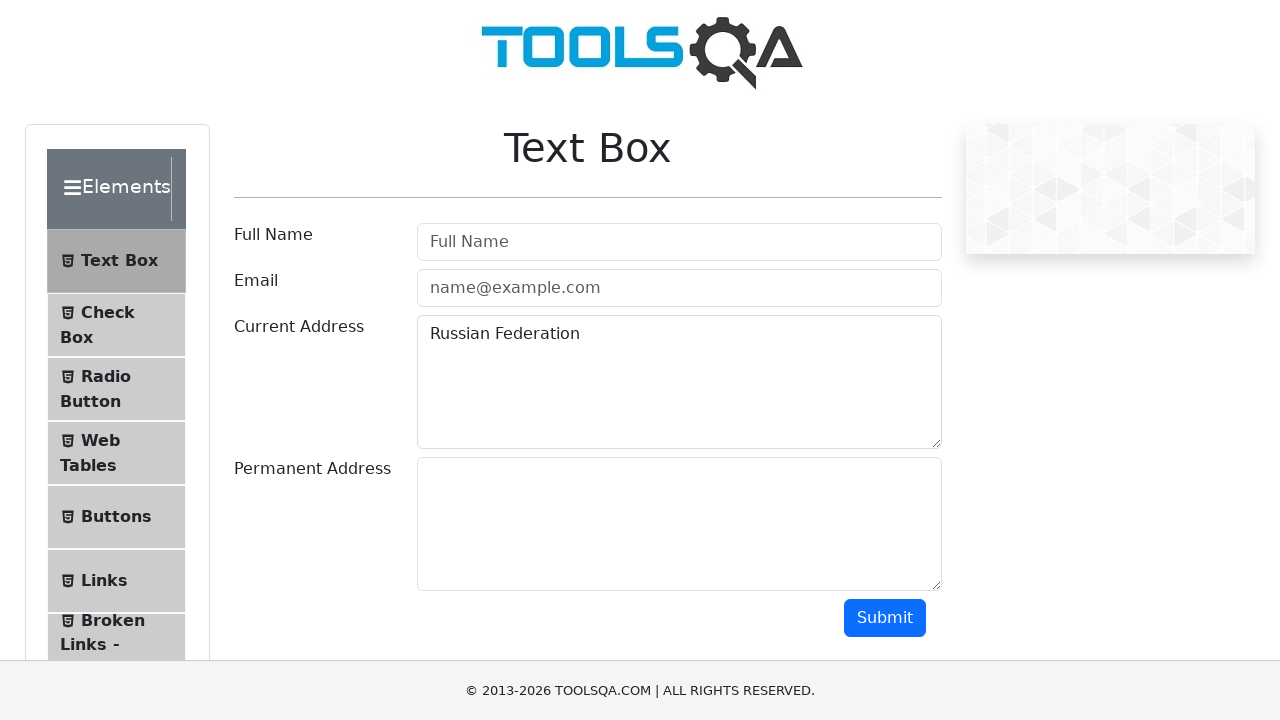

Clicked submit button to submit the form at (885, 618) on #submit
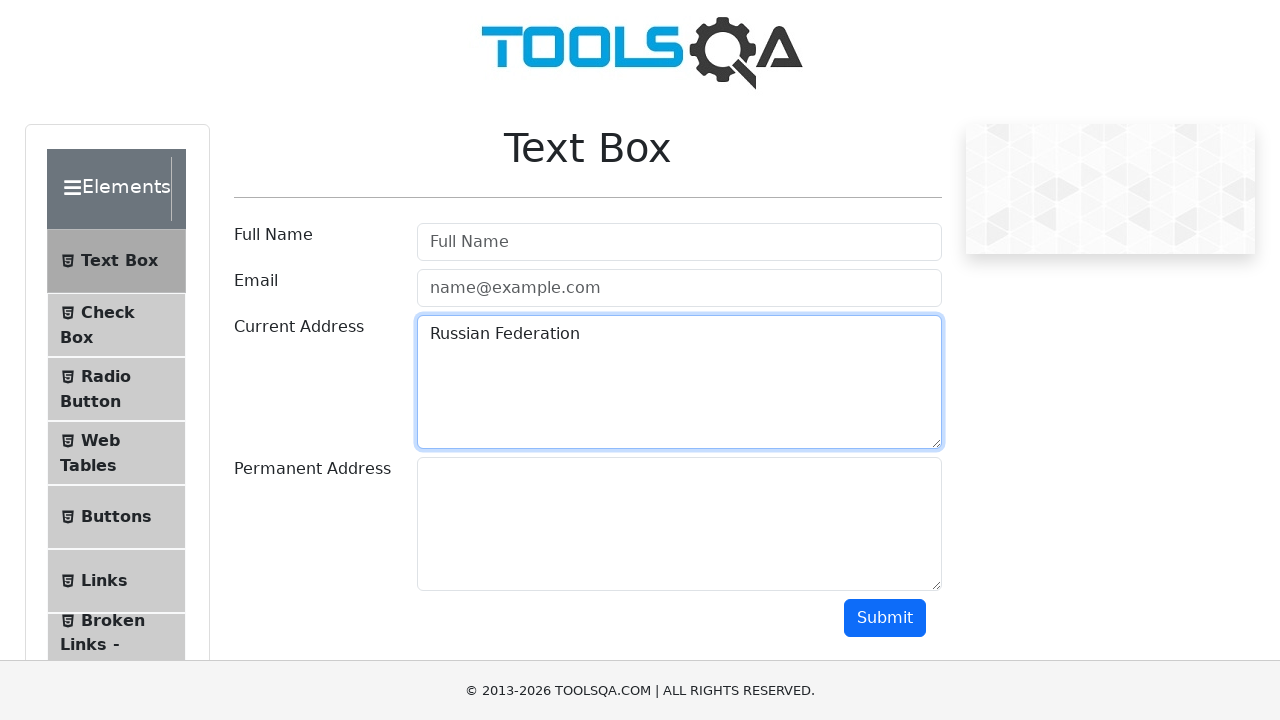

Form submission result displayed
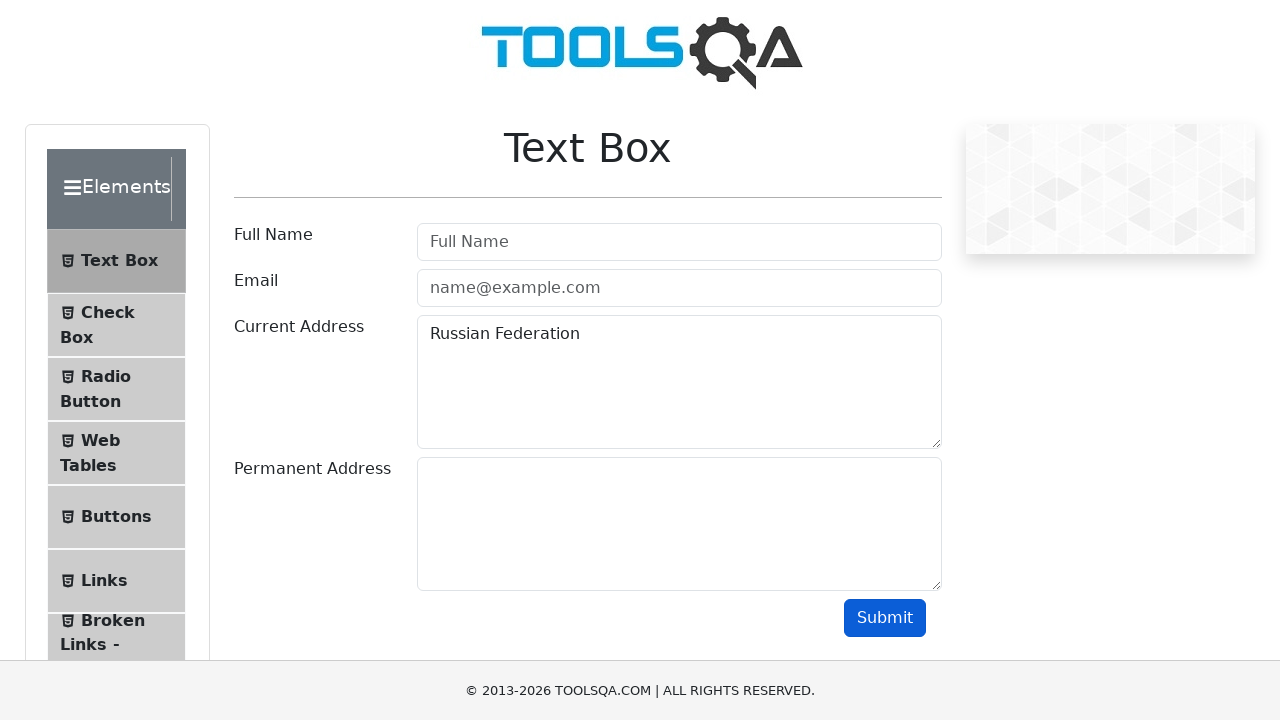

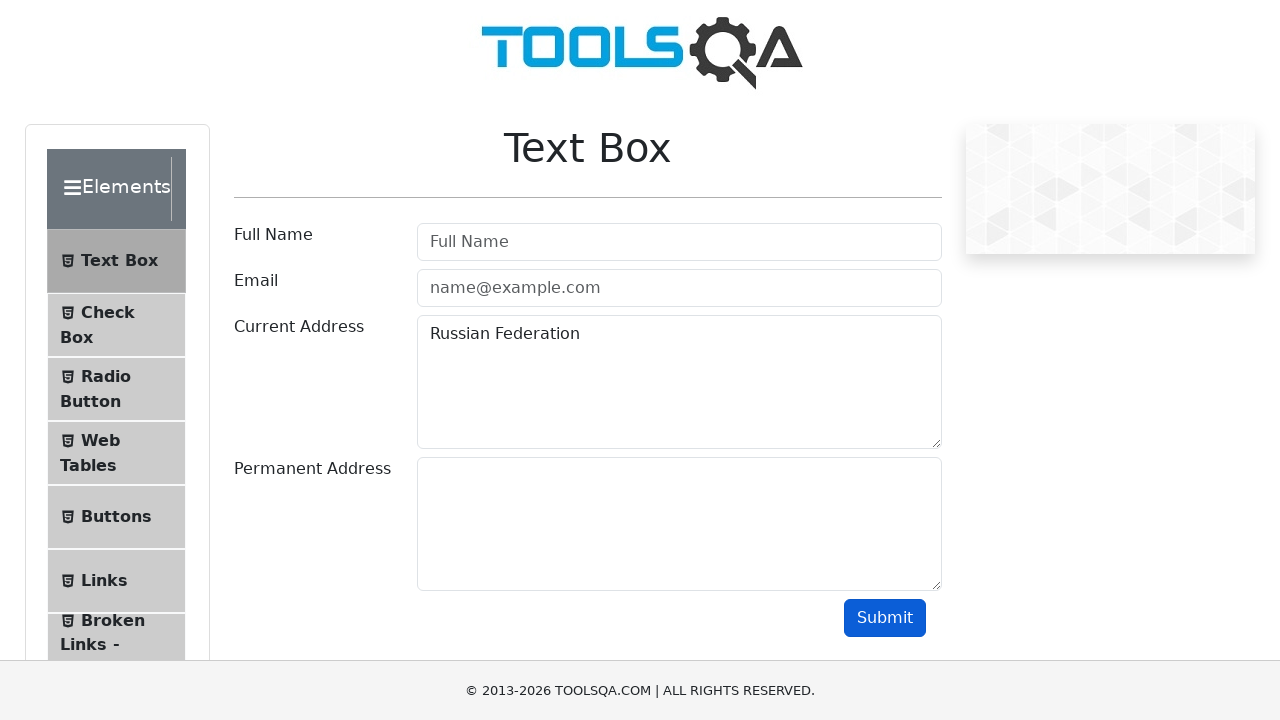